Tests the enter a number task page by entering an invalid value and verifying the error message

Starting URL: https://kristinek.github.io/site/tasks/enter_a_number

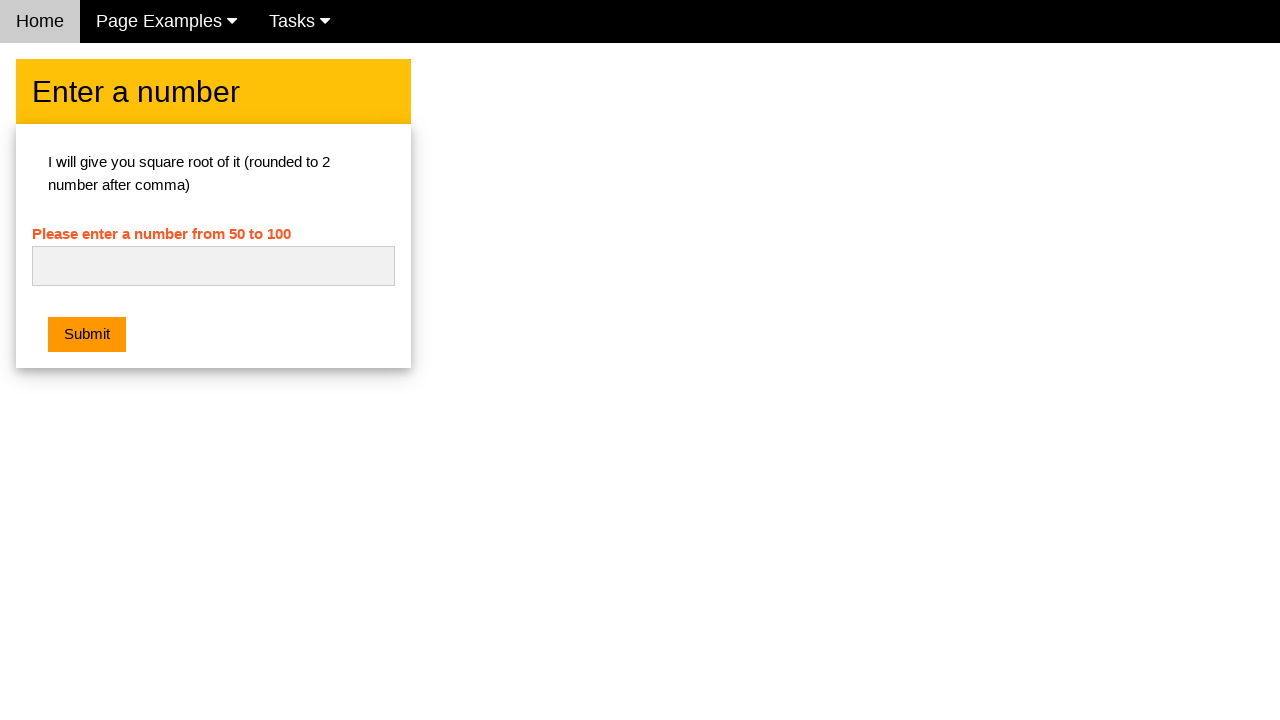

Entered invalid non-numeric value 'abc' in the number field on #numb
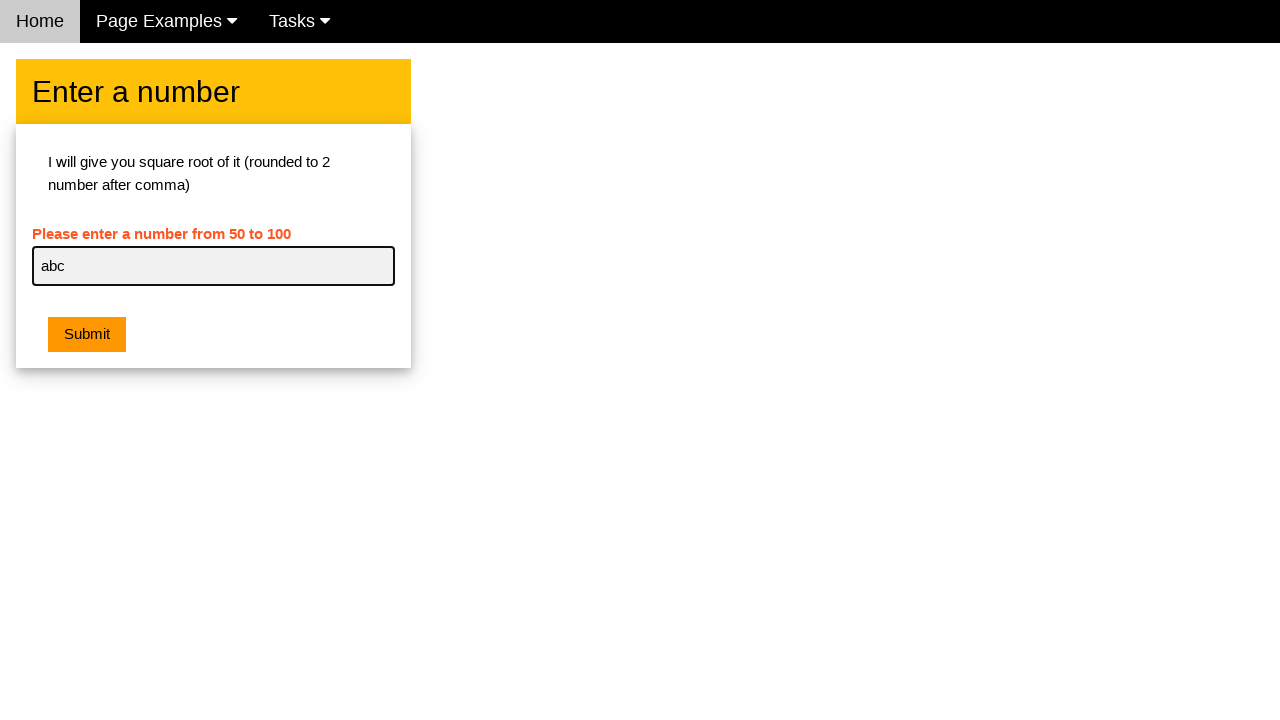

Clicked Submit button to submit the form at (87, 335) on xpath=//button[@class='w3-btn w3-orange w3-margin']
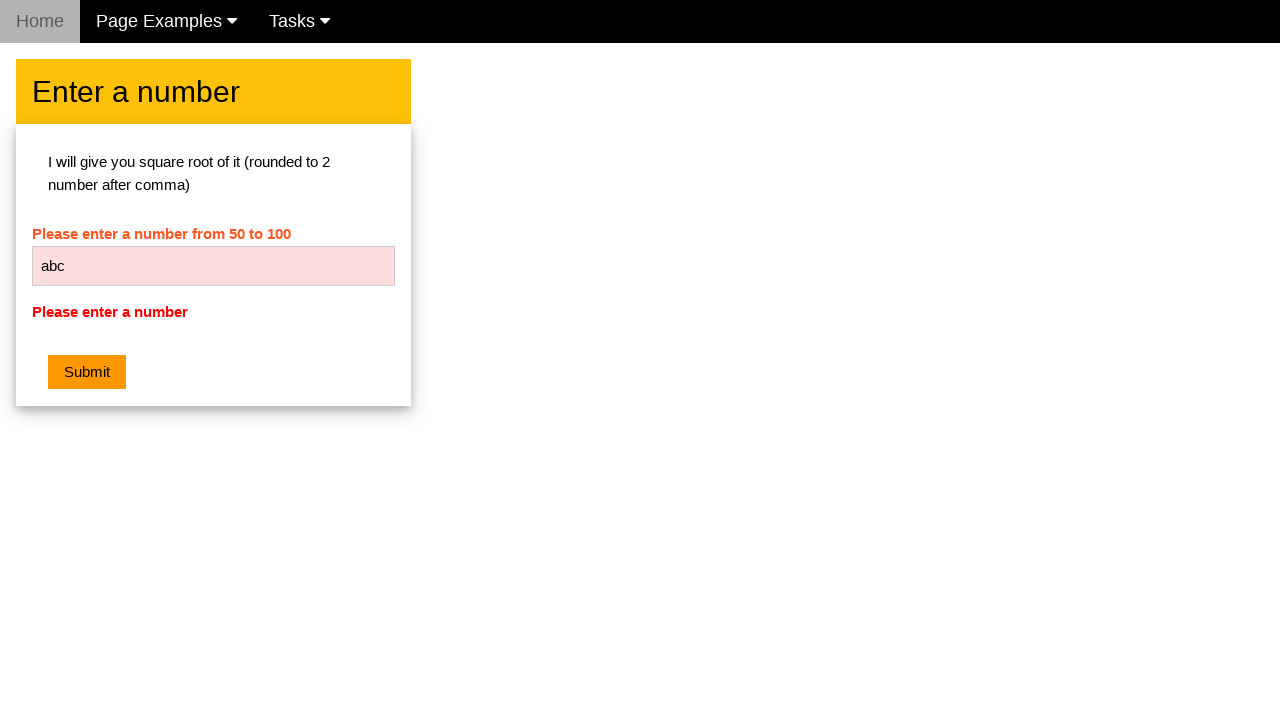

Error message element loaded and is visible
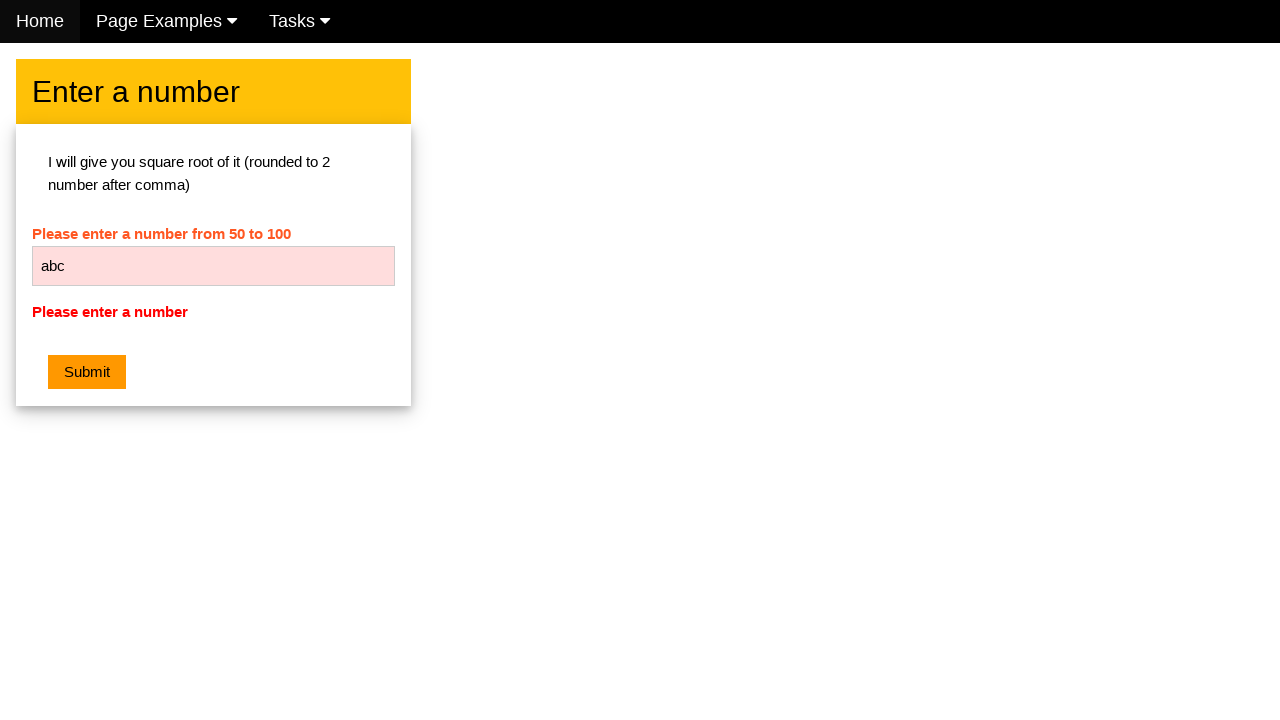

Retrieved error message text content
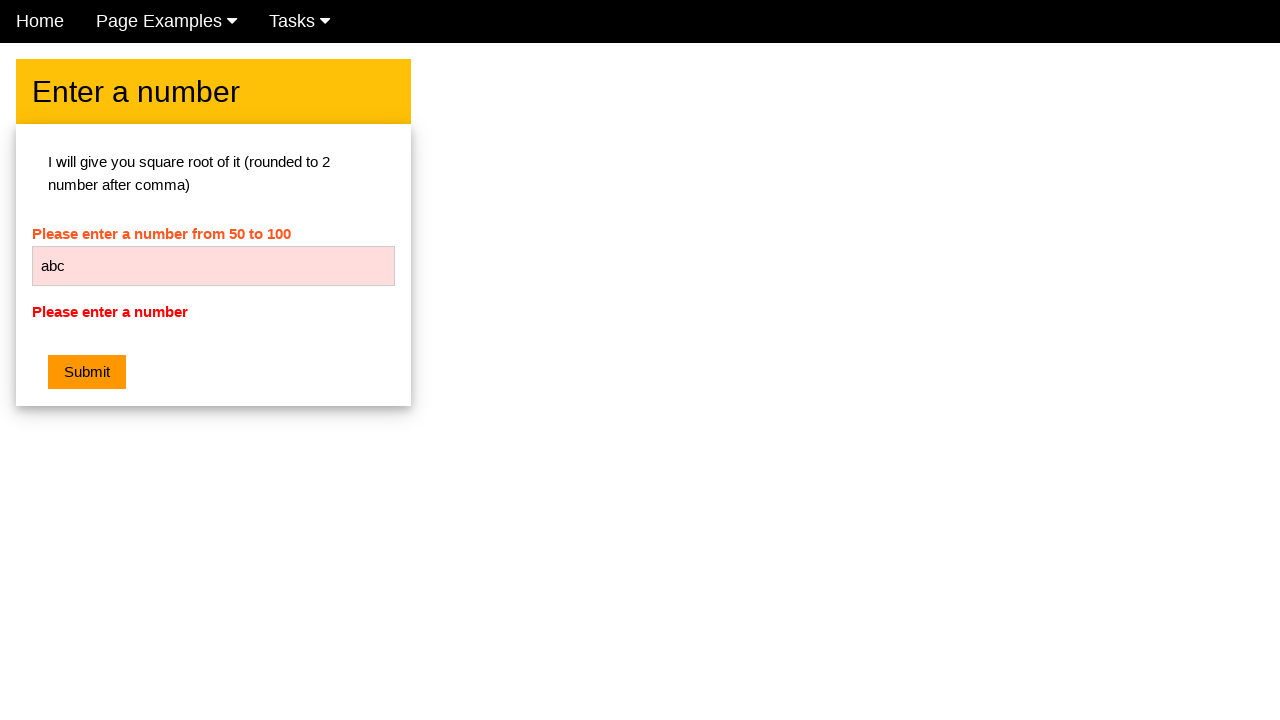

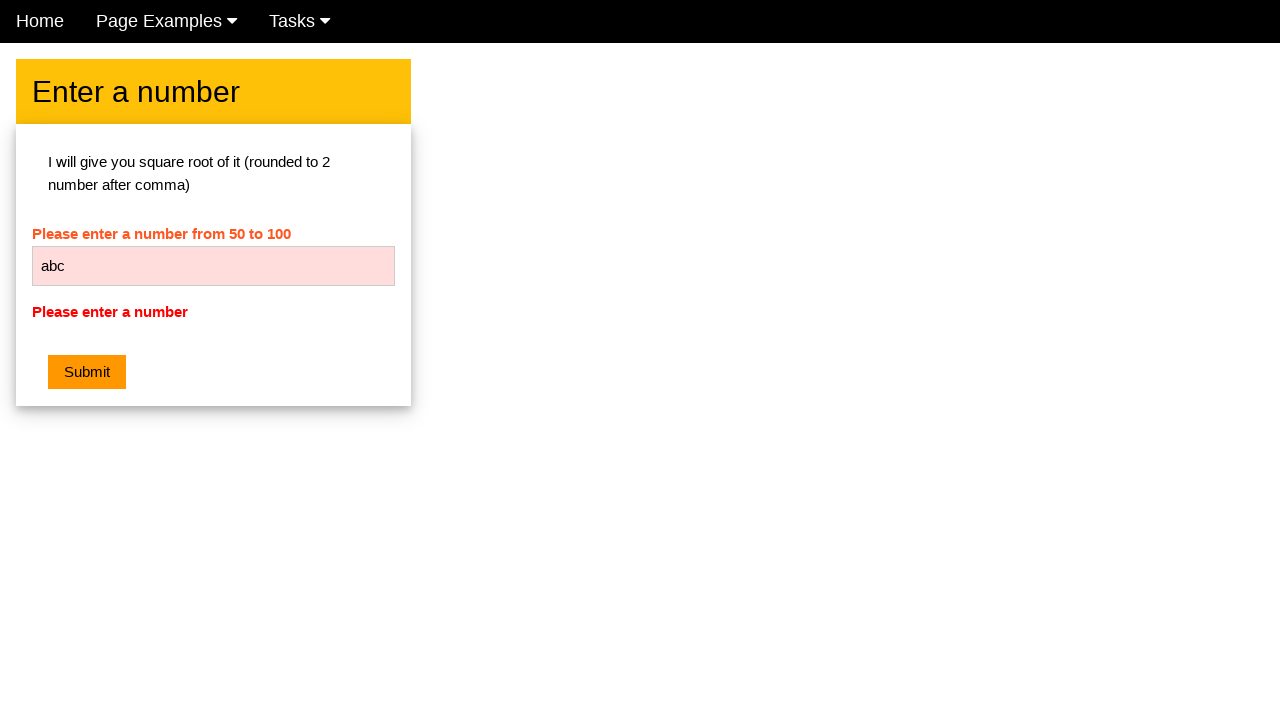